Tests dropdown menu interactions by selecting options using different methods: by value, by visible text, and by index on a standard HTML select element.

Starting URL: https://www.selenium.dev/selenium/web/web-form.html

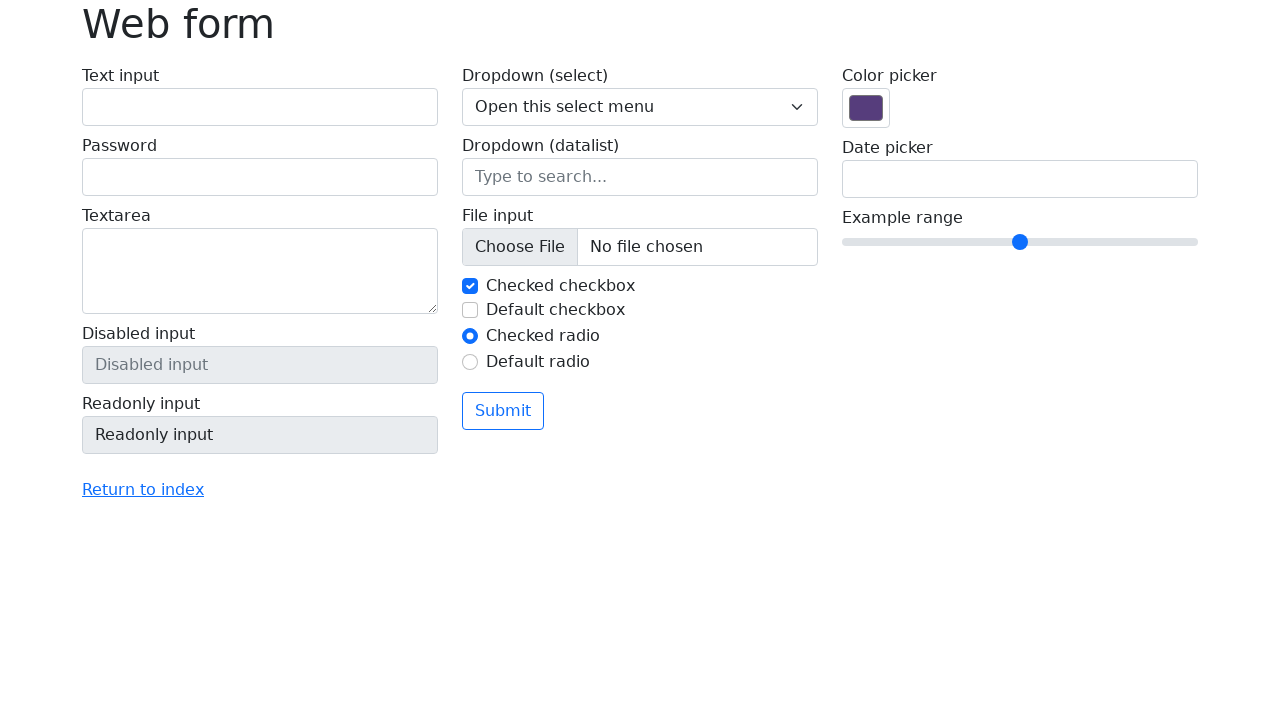

Selected dropdown option by value '2' (Two) on select[name='my-select']
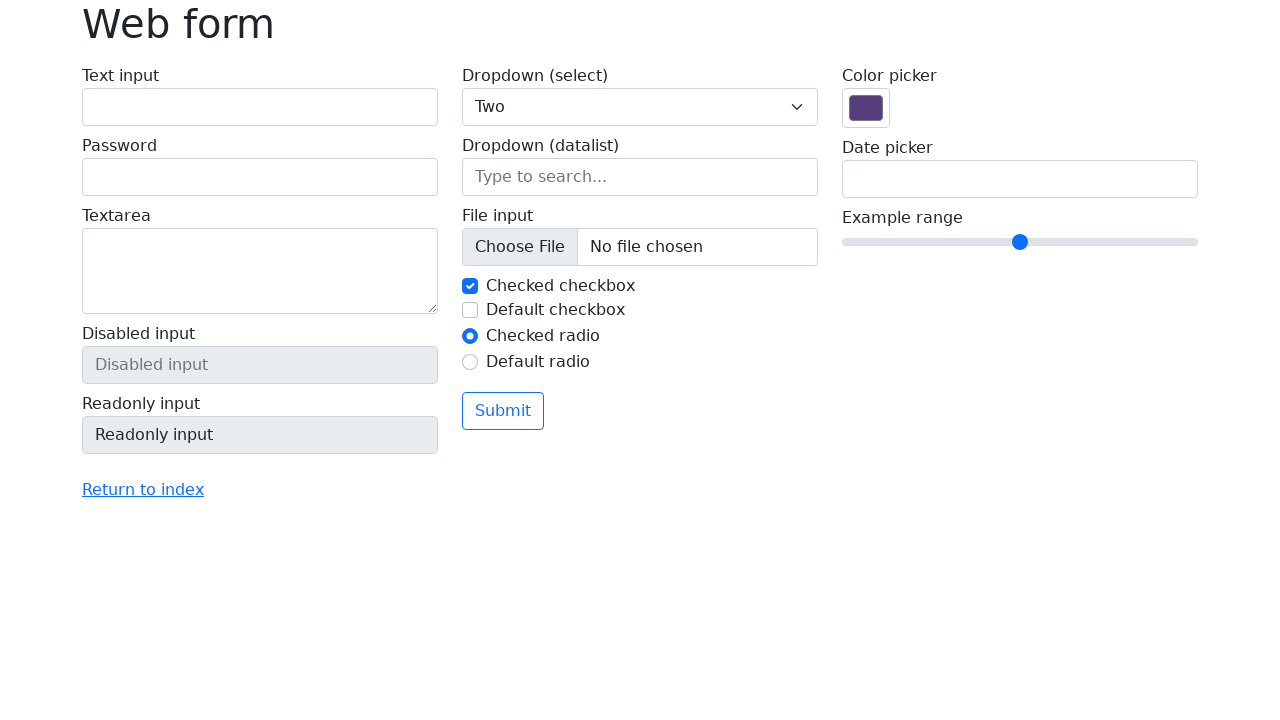

Selected dropdown option by visible text 'One' on select[name='my-select']
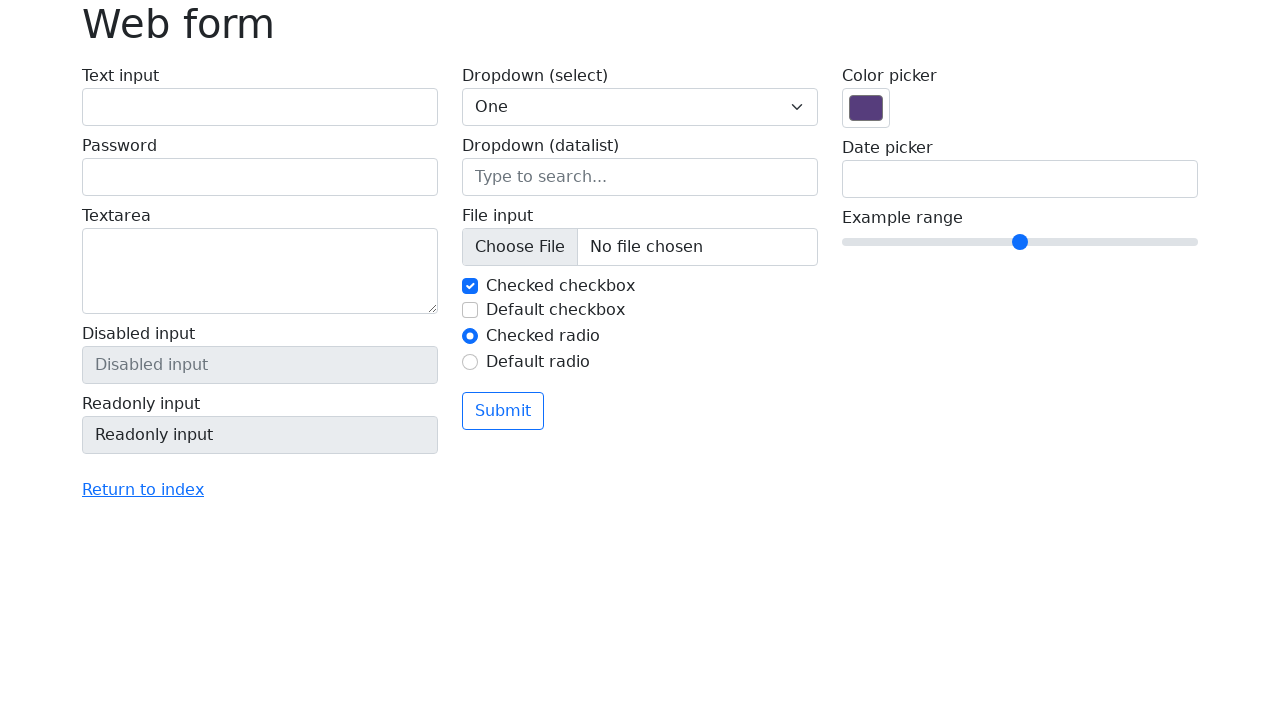

Selected dropdown option by index 0 (first option) on select[name='my-select']
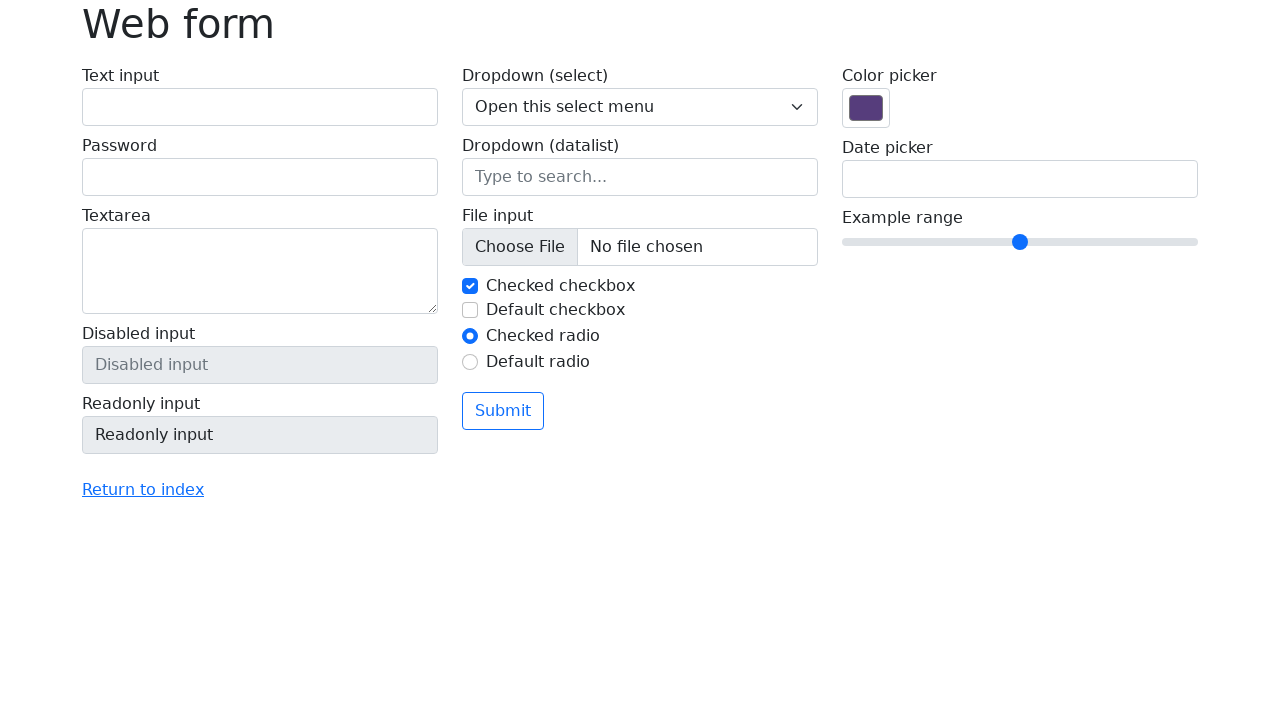

Verified dropdown element is present
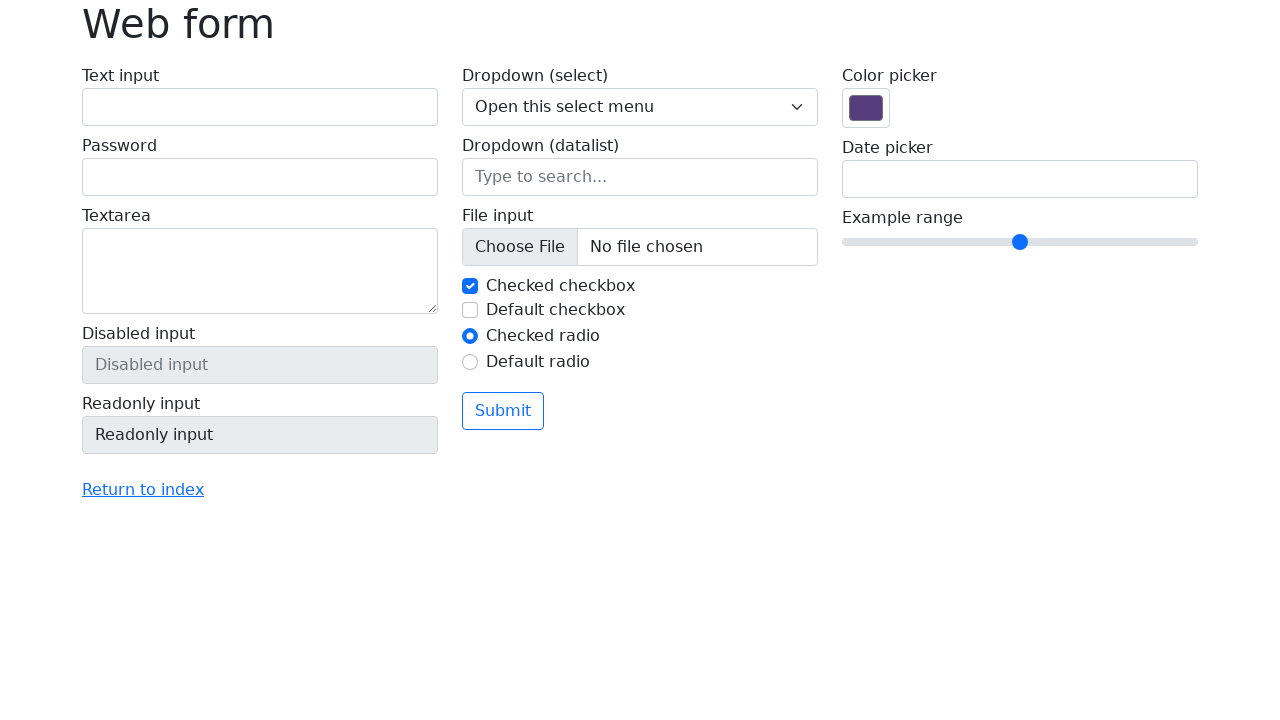

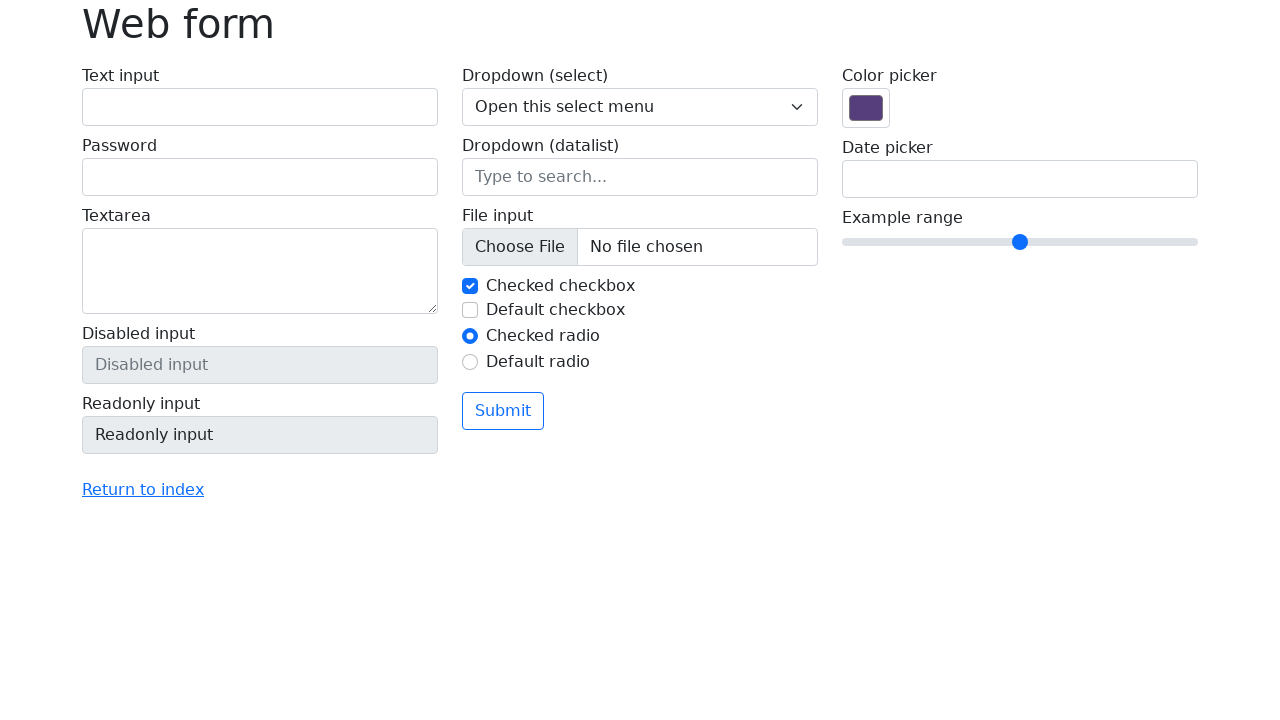